Tests dropdown selection functionality by selecting different options using various methods (by index, value, and visible text)

Starting URL: https://www.globalsqa.com/demo-site/select-dropdown-menu/

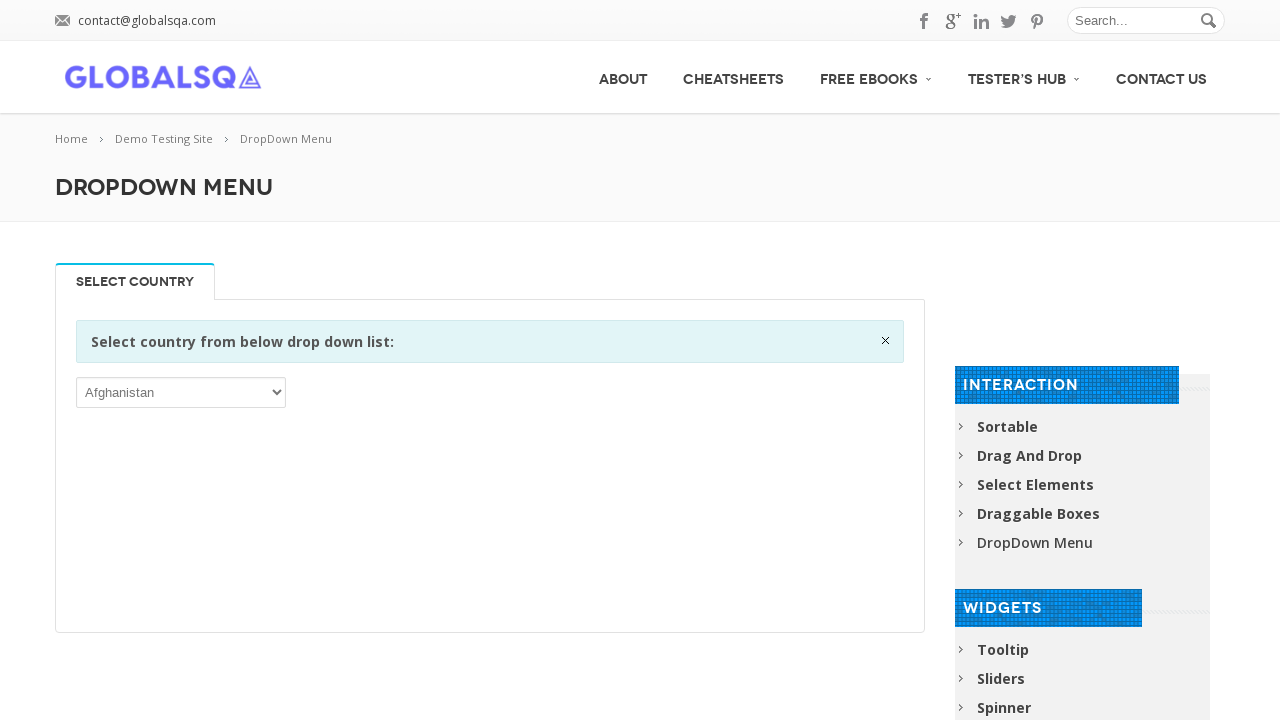

Selected dropdown option by index 25 on //div[@class='single_tab_div resp-tab-content resp-tab-content-active']//p//sele
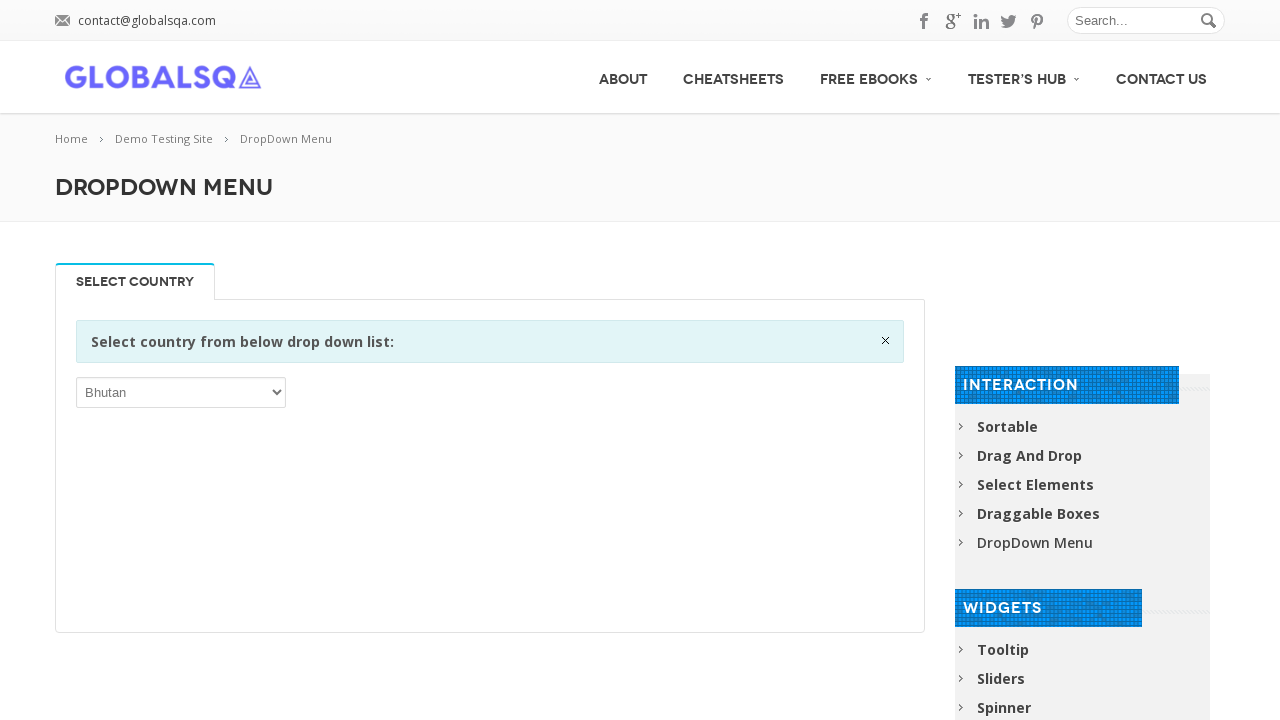

Waited 2 seconds between selections
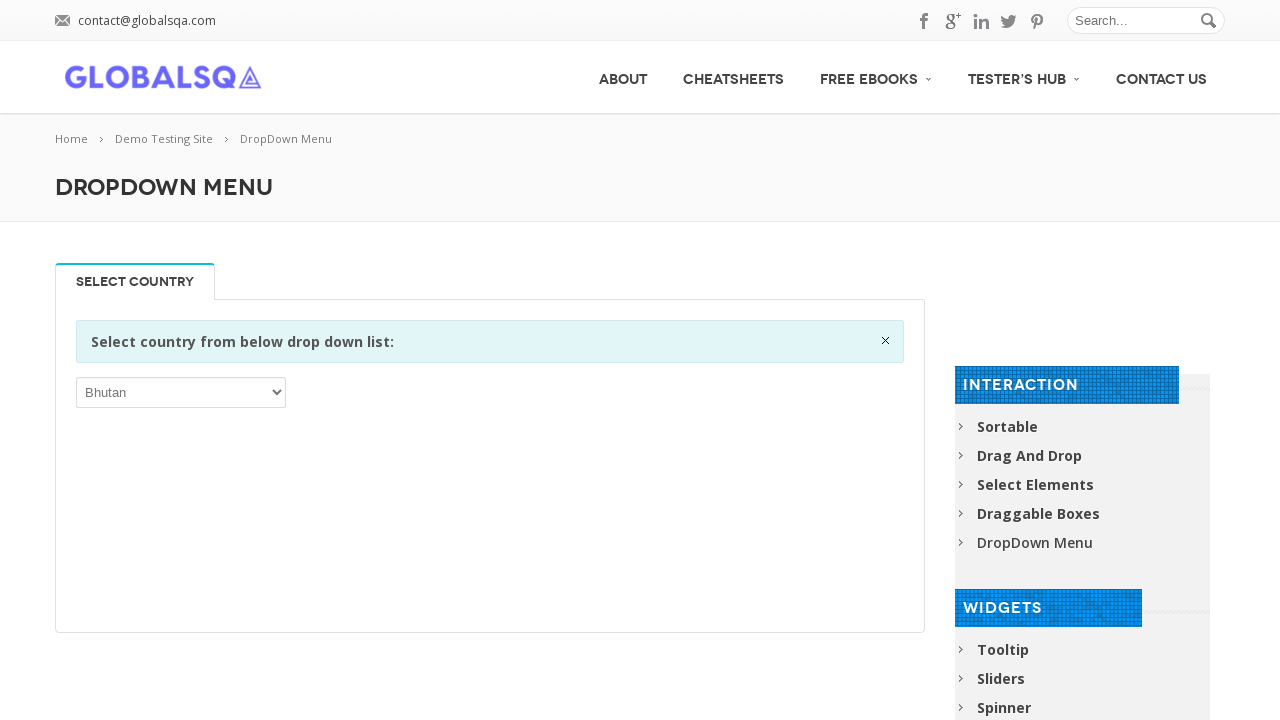

Selected dropdown option with value 'BRB' on //div[@class='single_tab_div resp-tab-content resp-tab-content-active']//p//sele
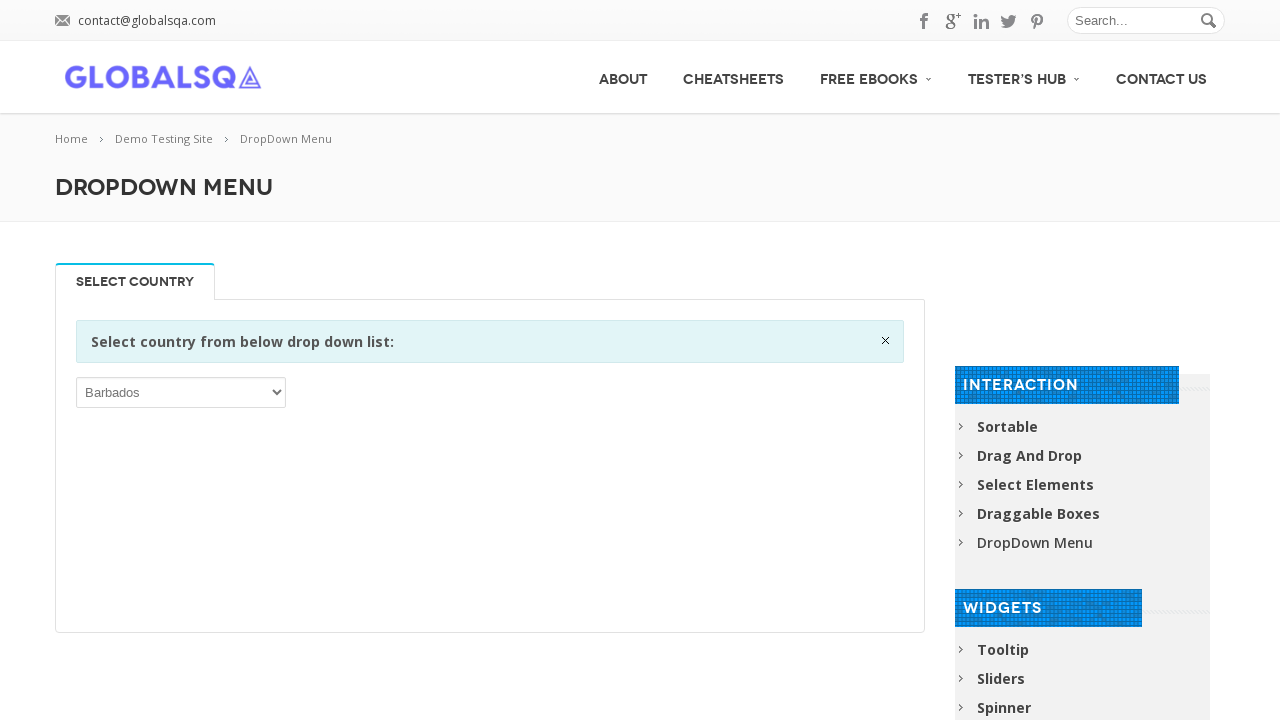

Waited 2 seconds between selections
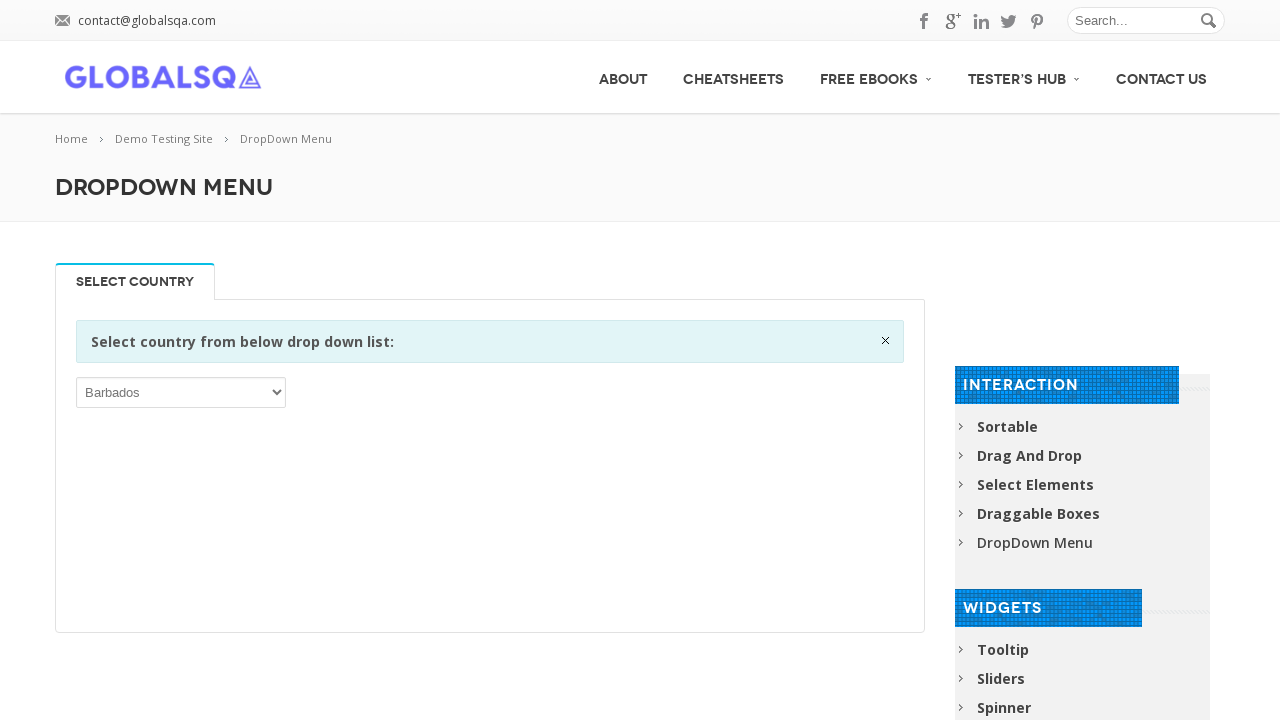

Selected dropdown option with visible text 'India' on //div[@class='single_tab_div resp-tab-content resp-tab-content-active']//p//sele
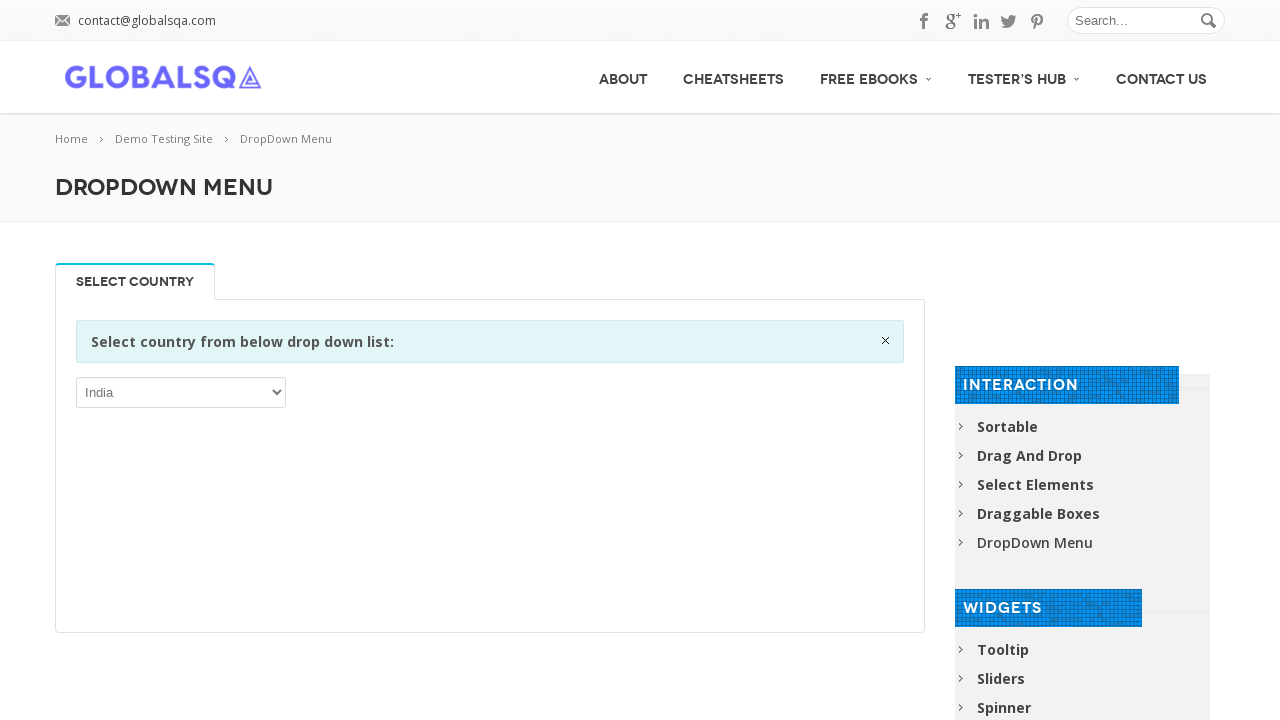

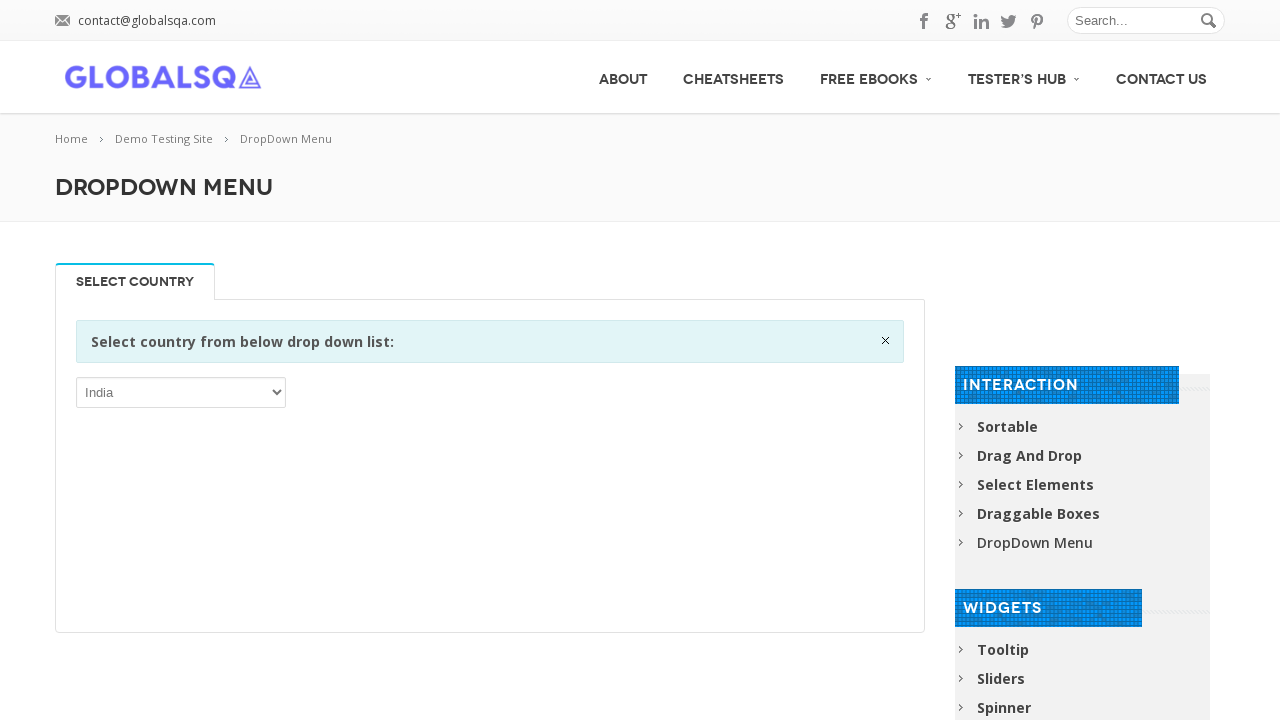